Validates that the OrangeHRM login page has the correct title by checking the page title matches "OrangeHRM"

Starting URL: https://opensource-demo.orangehrmlive.com/

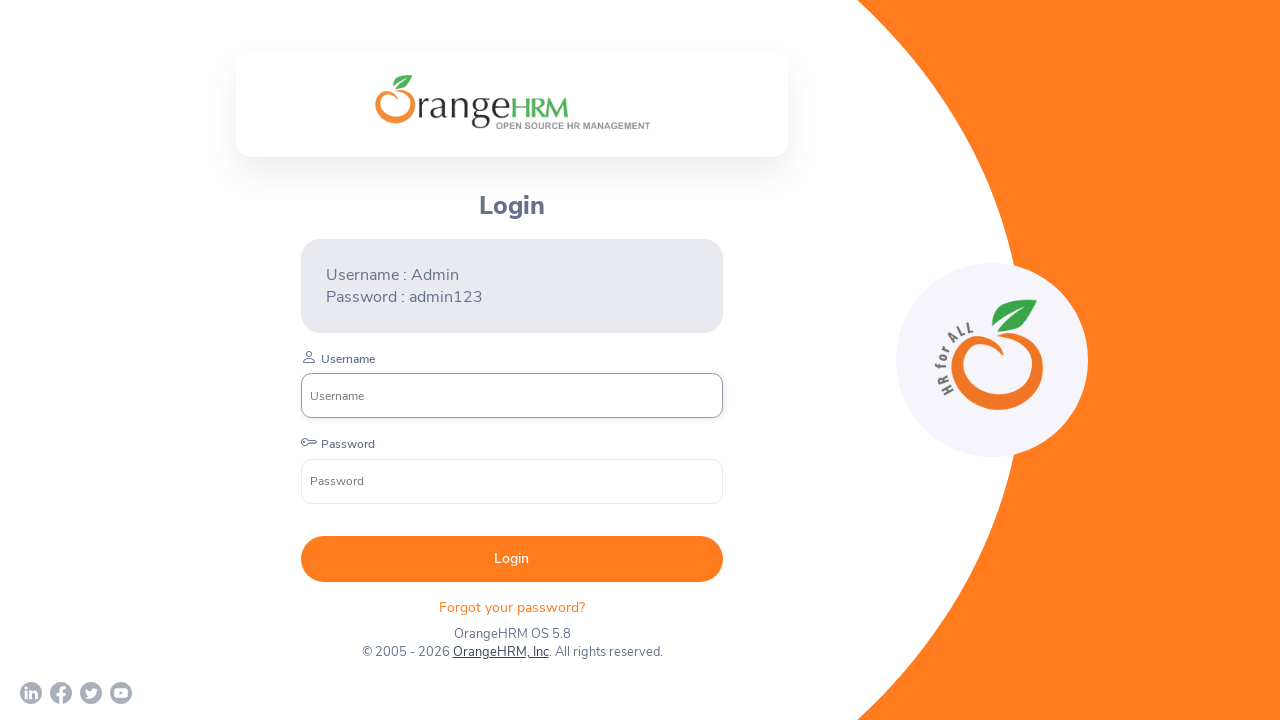

Retrieved page title
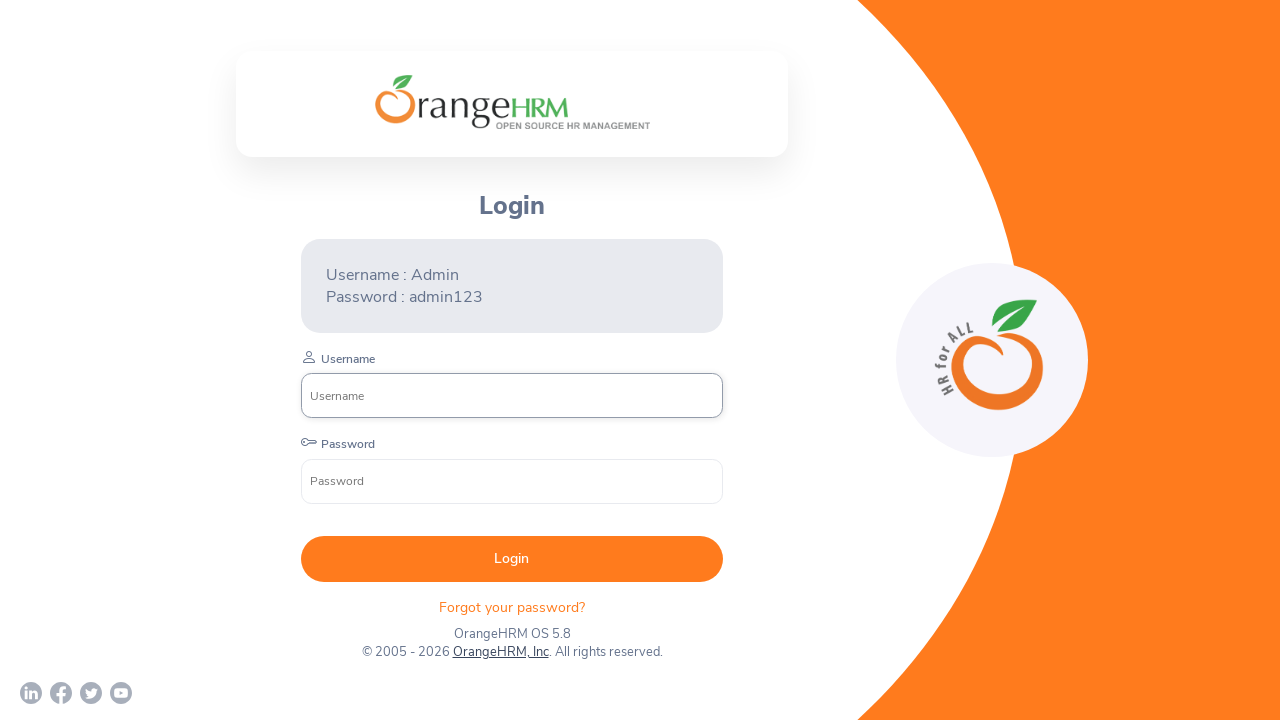

Set expected title to 'OrangeHRM'
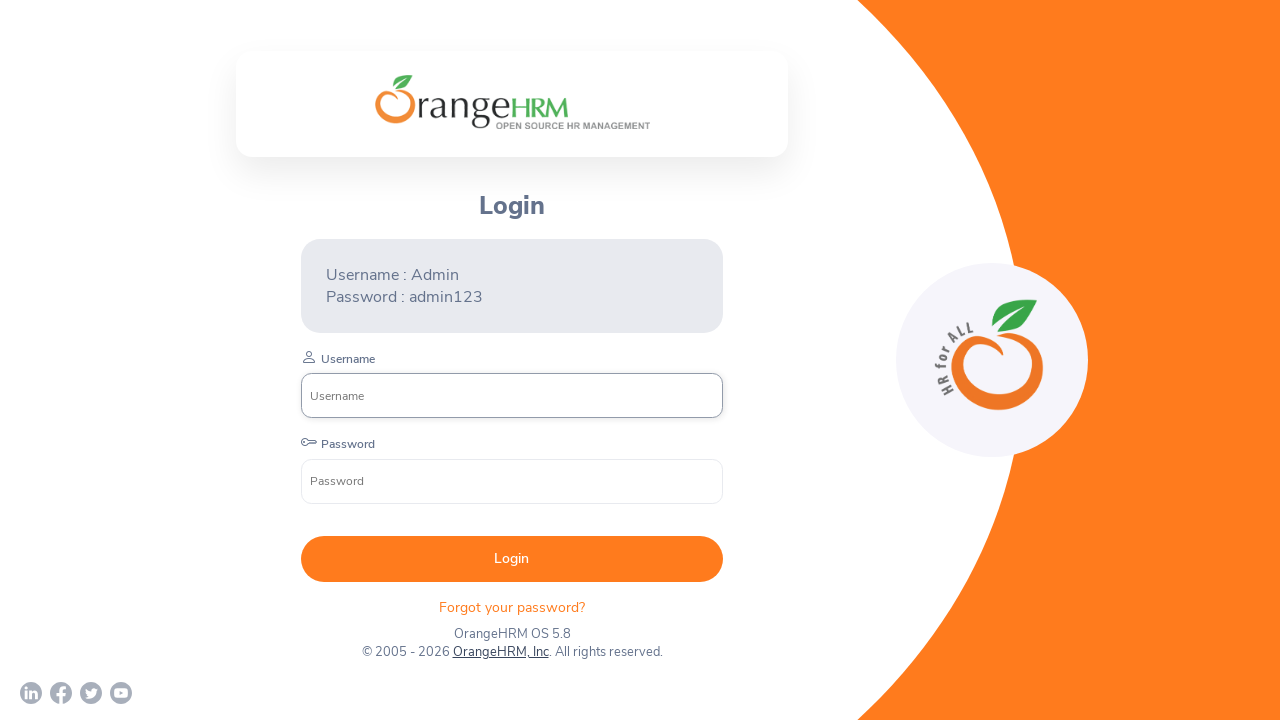

Page title matches expected title 'OrangeHRM' - login page title validation passed
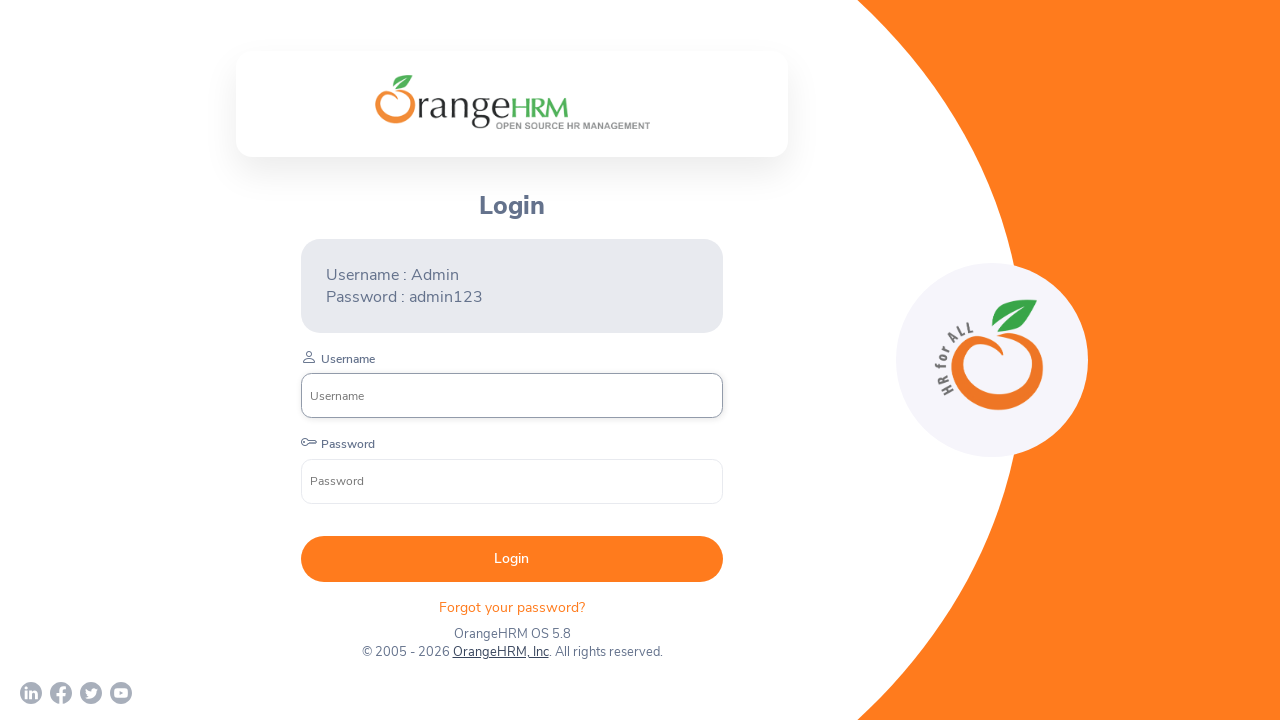

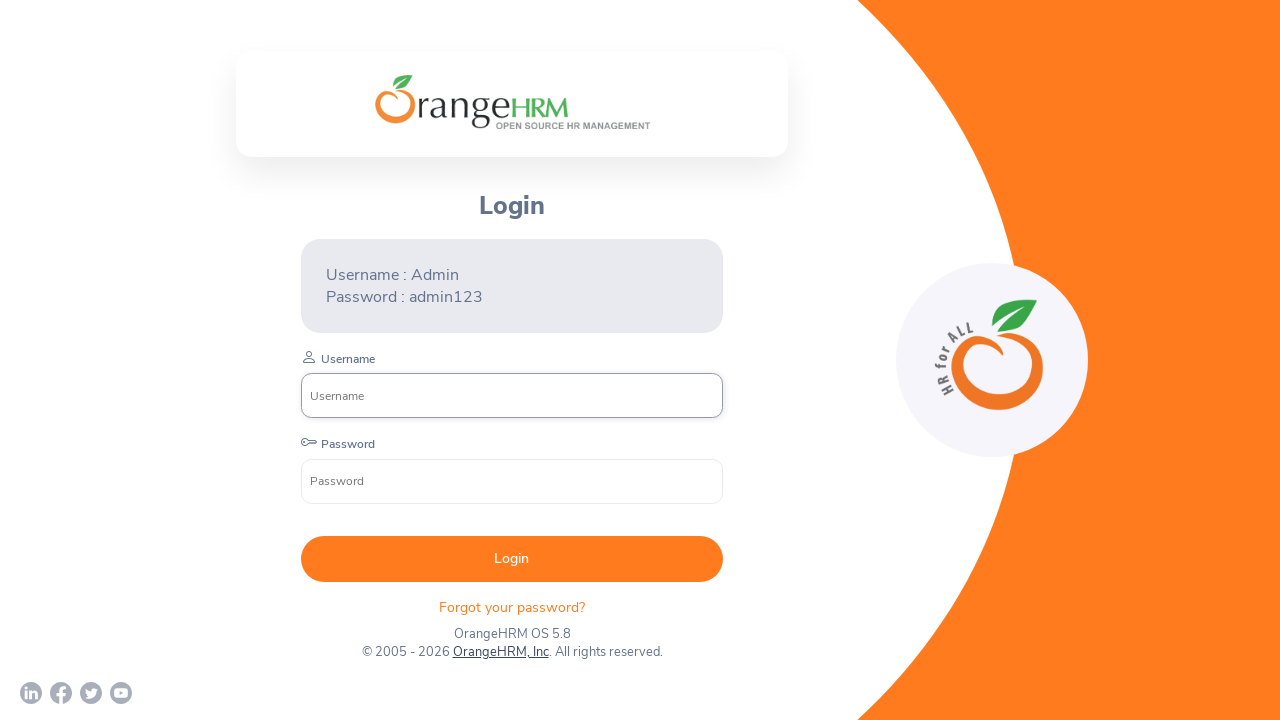